Tests data persistence by creating todos, marking one complete, and reloading the page

Starting URL: https://demo.playwright.dev/todomvc

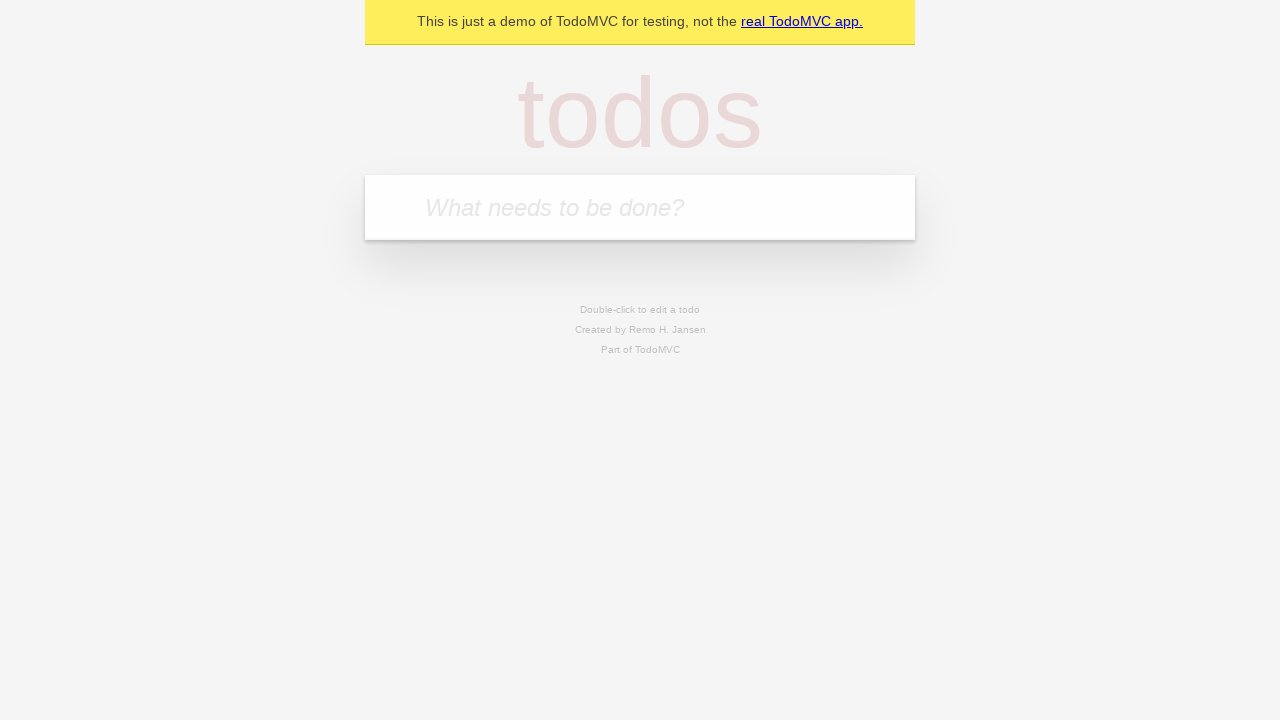

Filled todo input field with 'buy some cheese' on internal:attr=[placeholder="What needs to be done?"i]
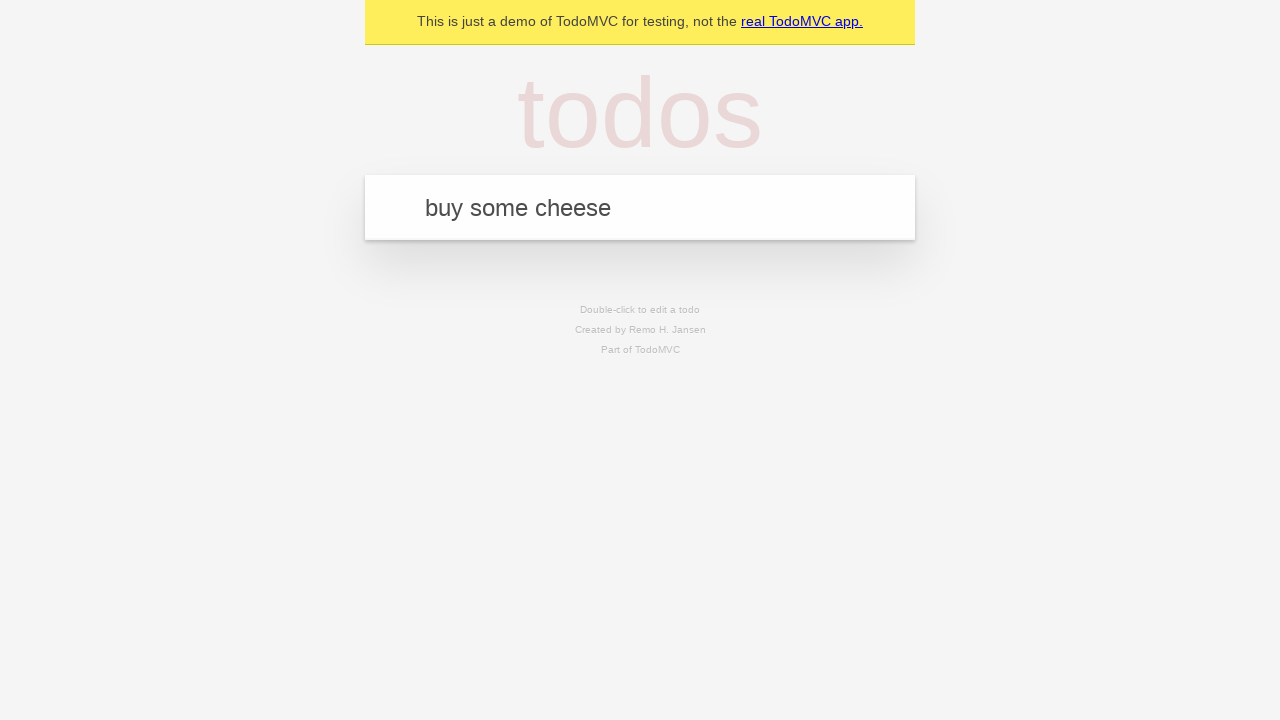

Pressed Enter to create todo 'buy some cheese' on internal:attr=[placeholder="What needs to be done?"i]
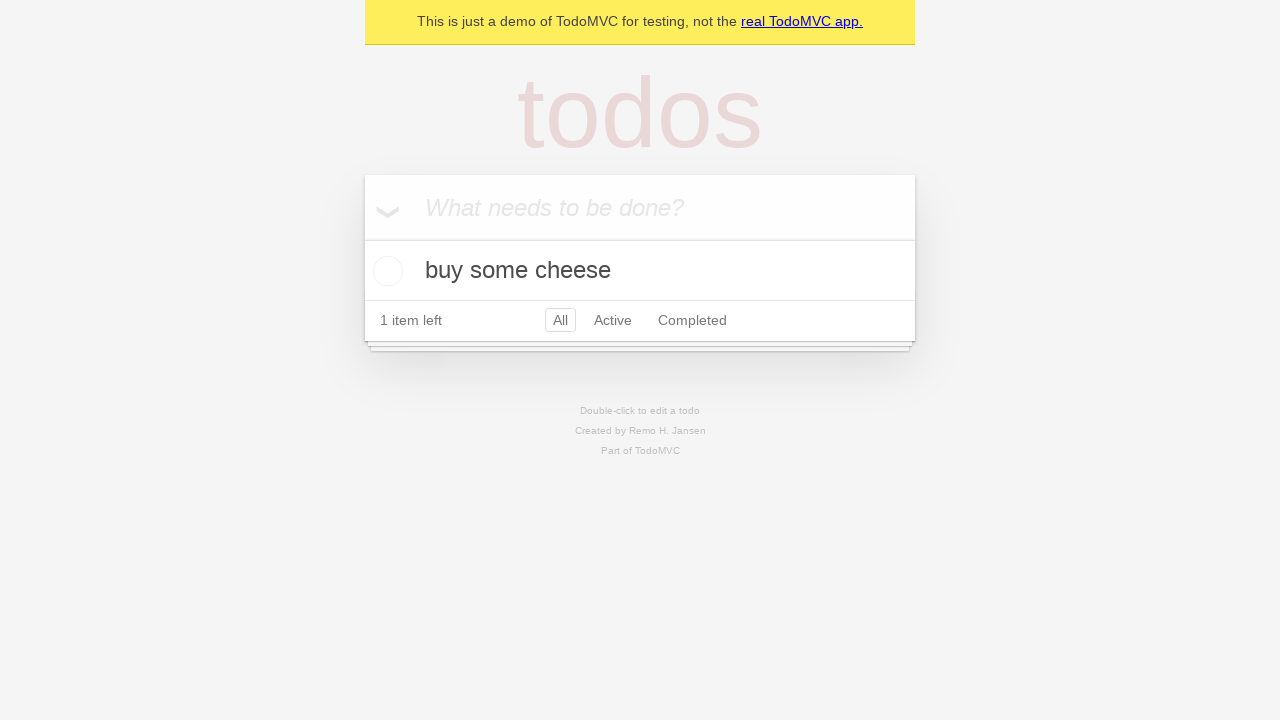

Filled todo input field with 'feed the cat' on internal:attr=[placeholder="What needs to be done?"i]
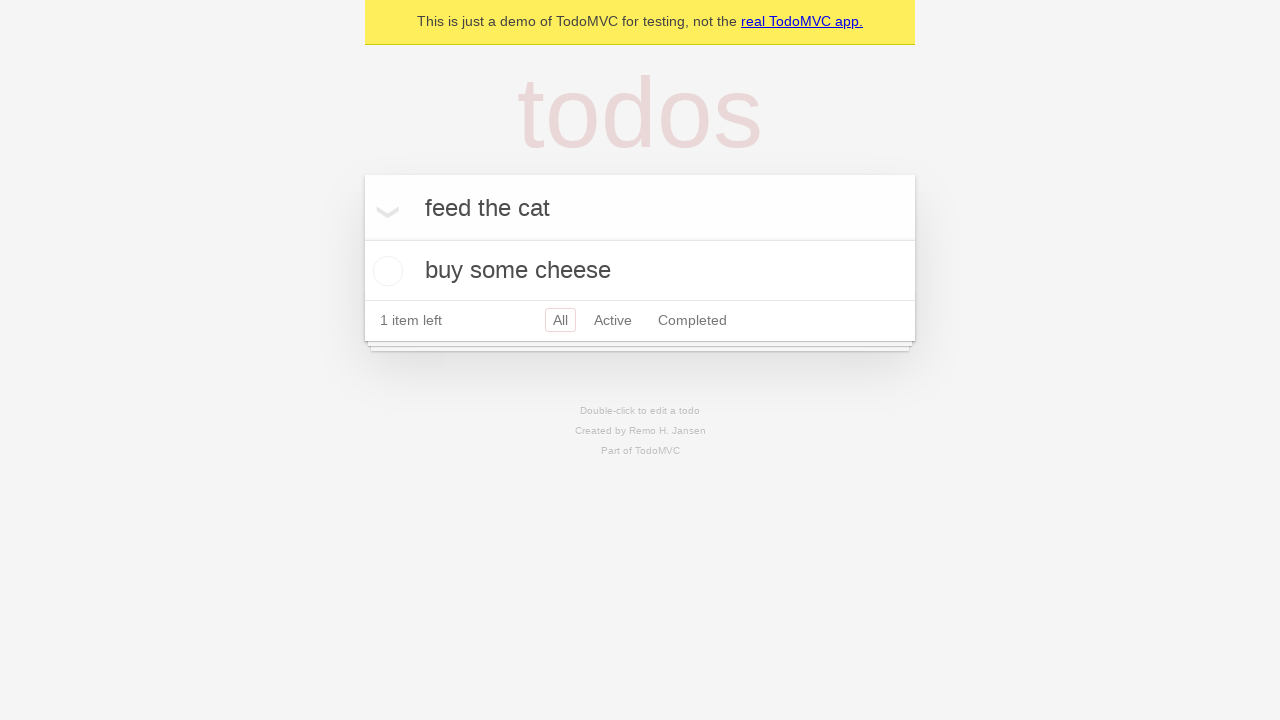

Pressed Enter to create todo 'feed the cat' on internal:attr=[placeholder="What needs to be done?"i]
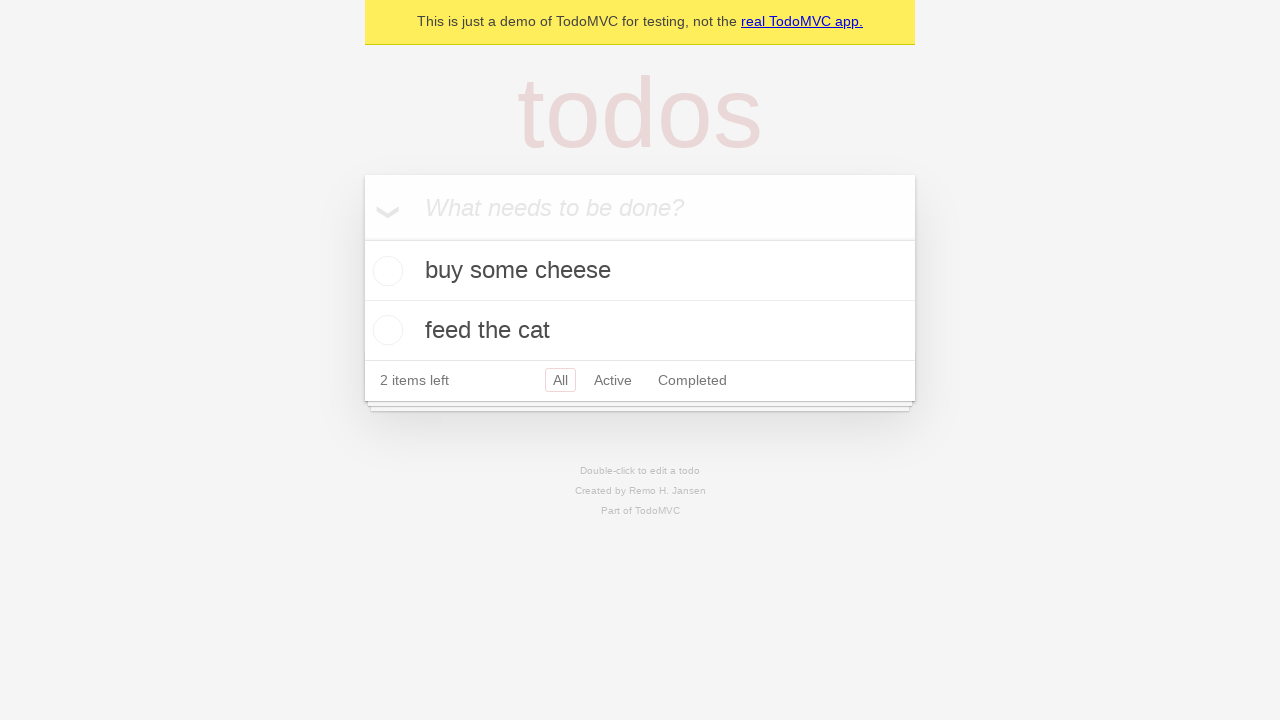

Located all todo items
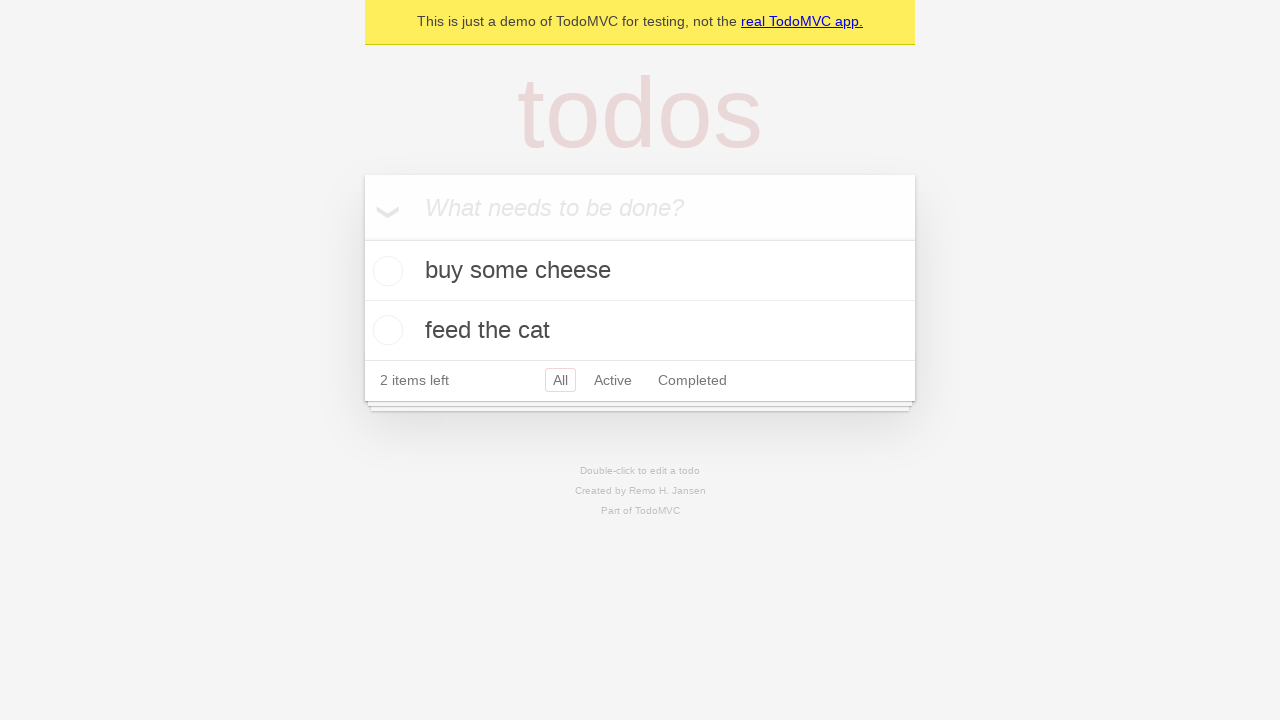

Located checkbox for first todo item
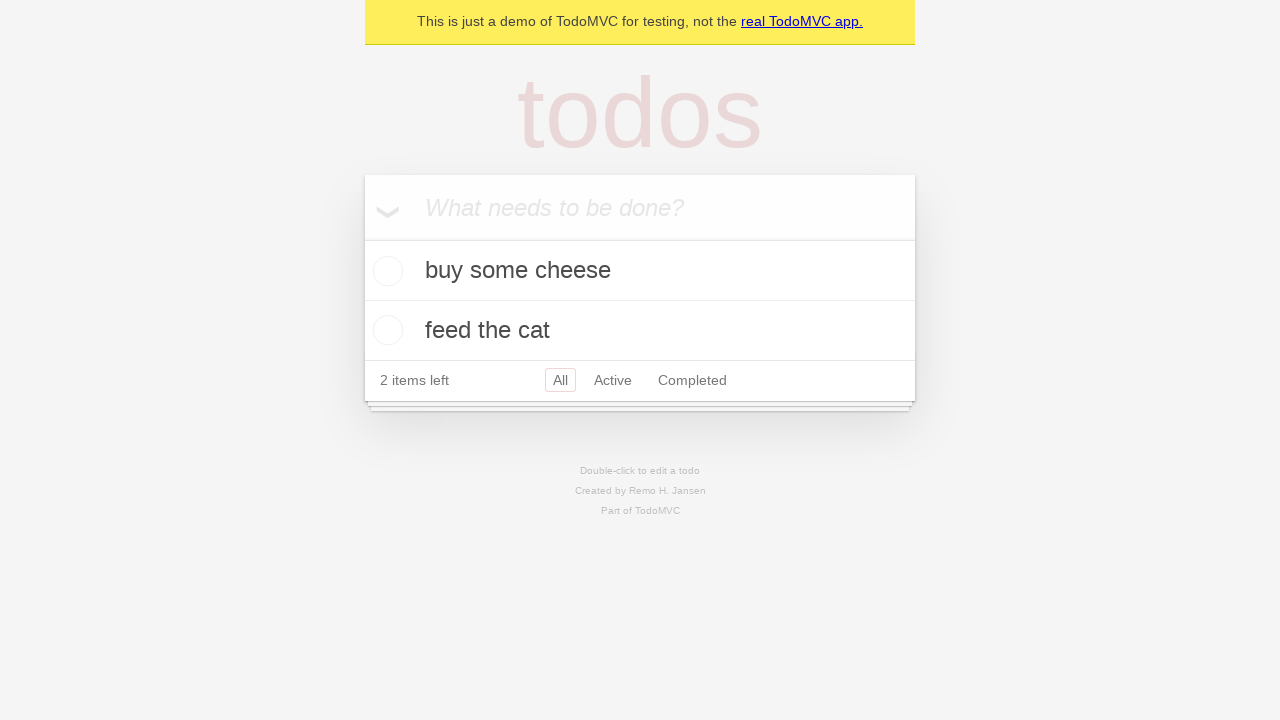

Marked first todo as complete at (385, 271) on internal:testid=[data-testid="todo-item"s] >> nth=0 >> internal:role=checkbox
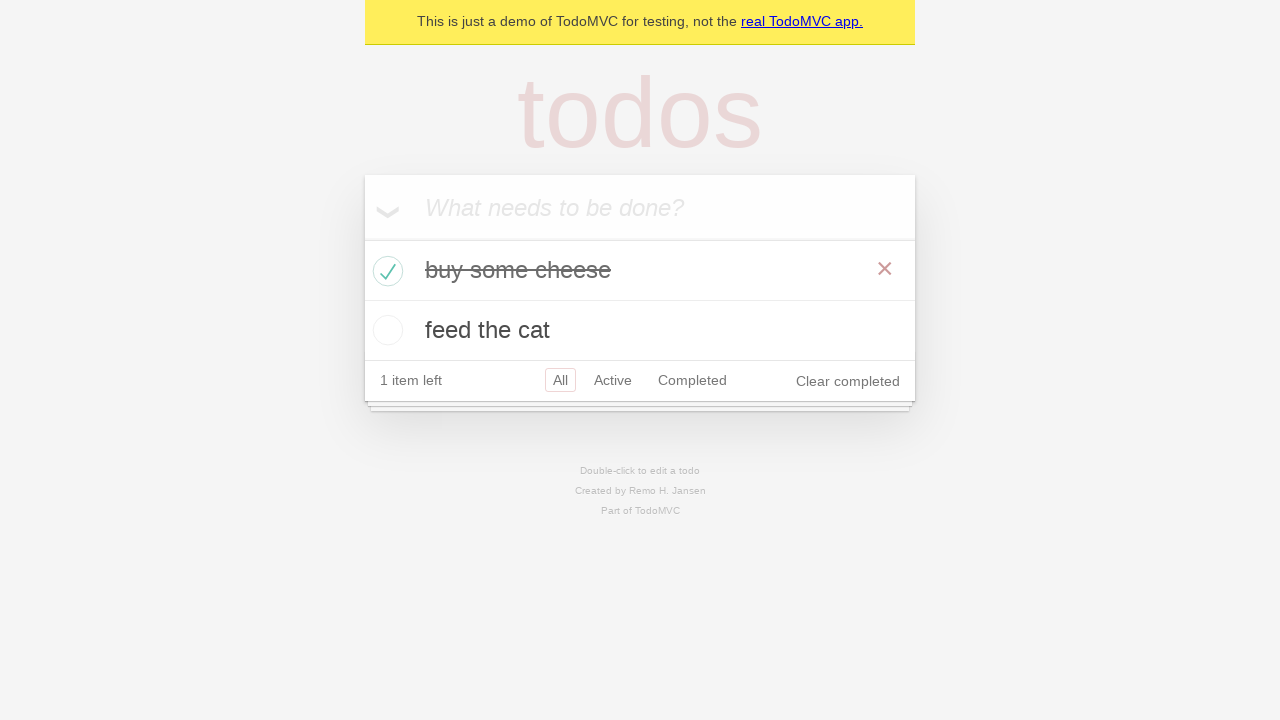

Reloaded the page to test data persistence
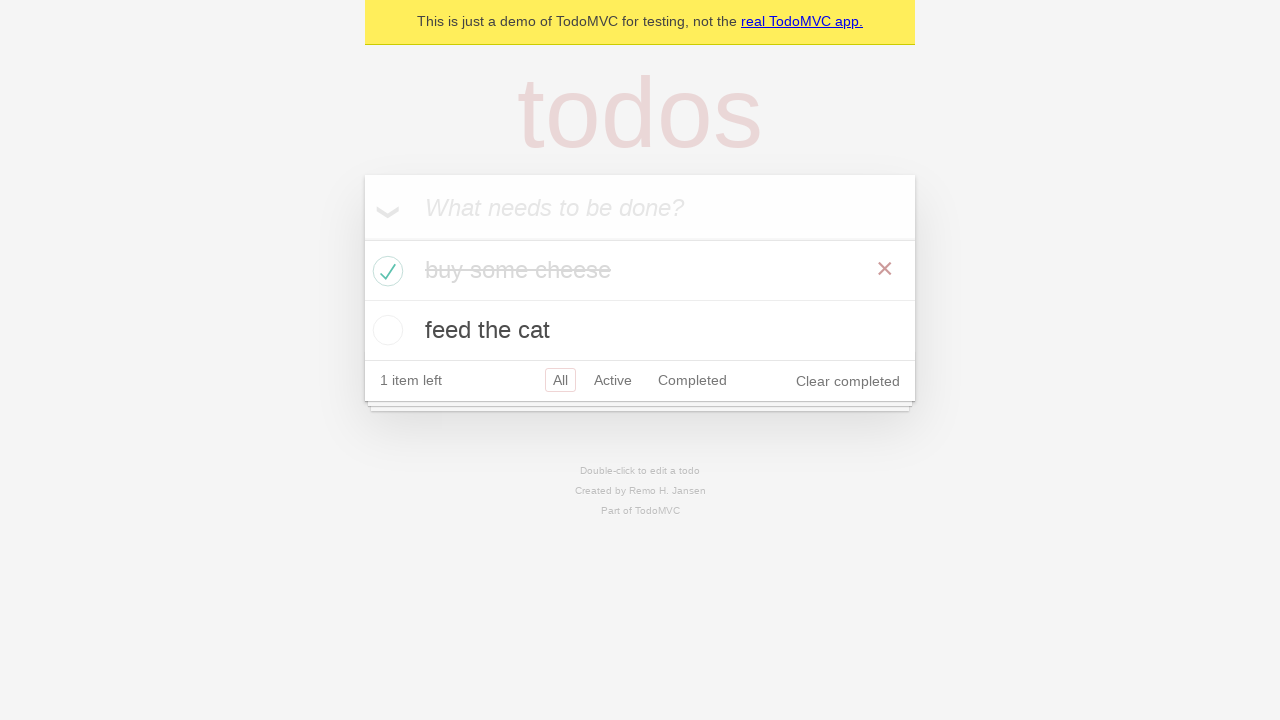

Todo items loaded after page reload
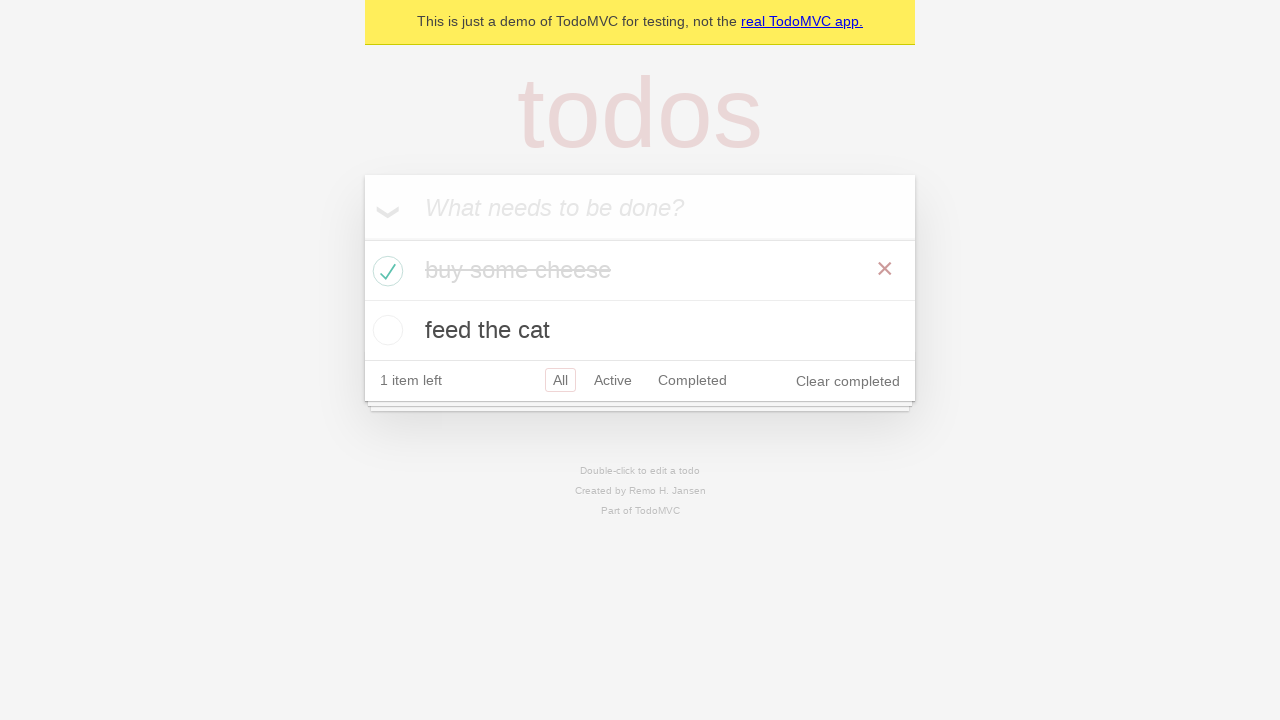

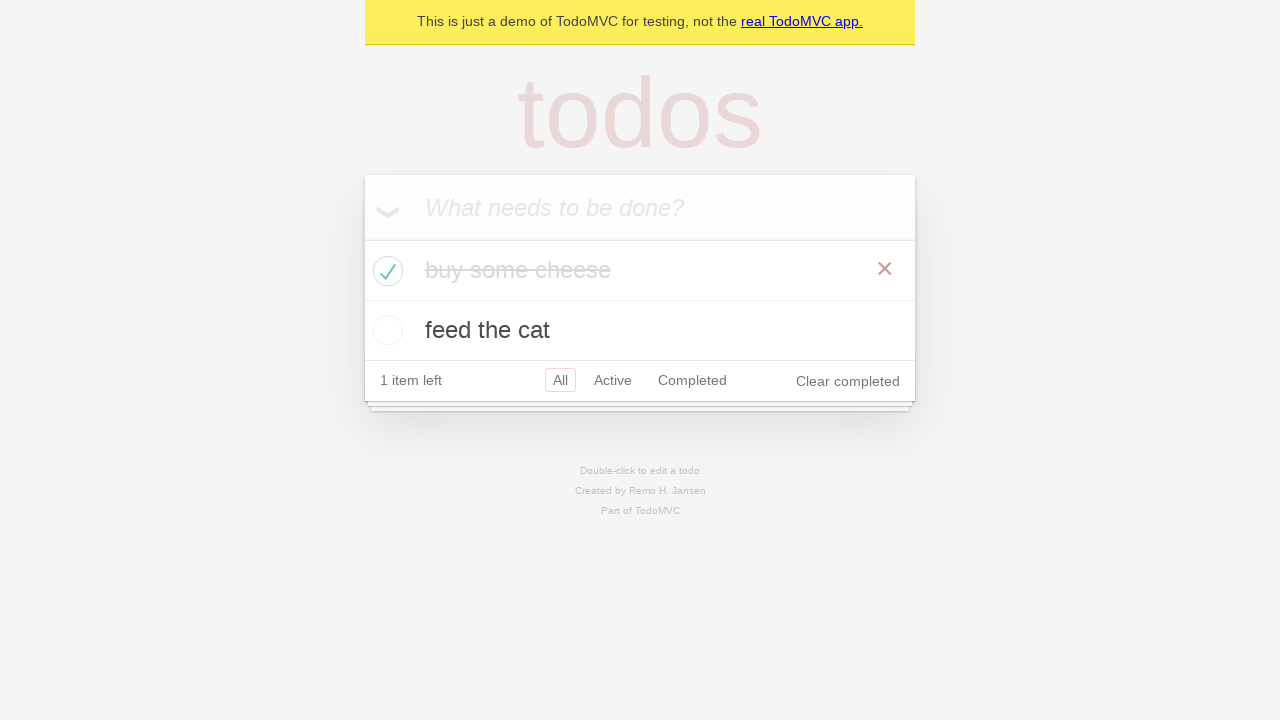